Tests calculator multiplication operation (1*1=1) with integer checkbox enabled

Starting URL: https://testsheepnz.github.io/BasicCalculator

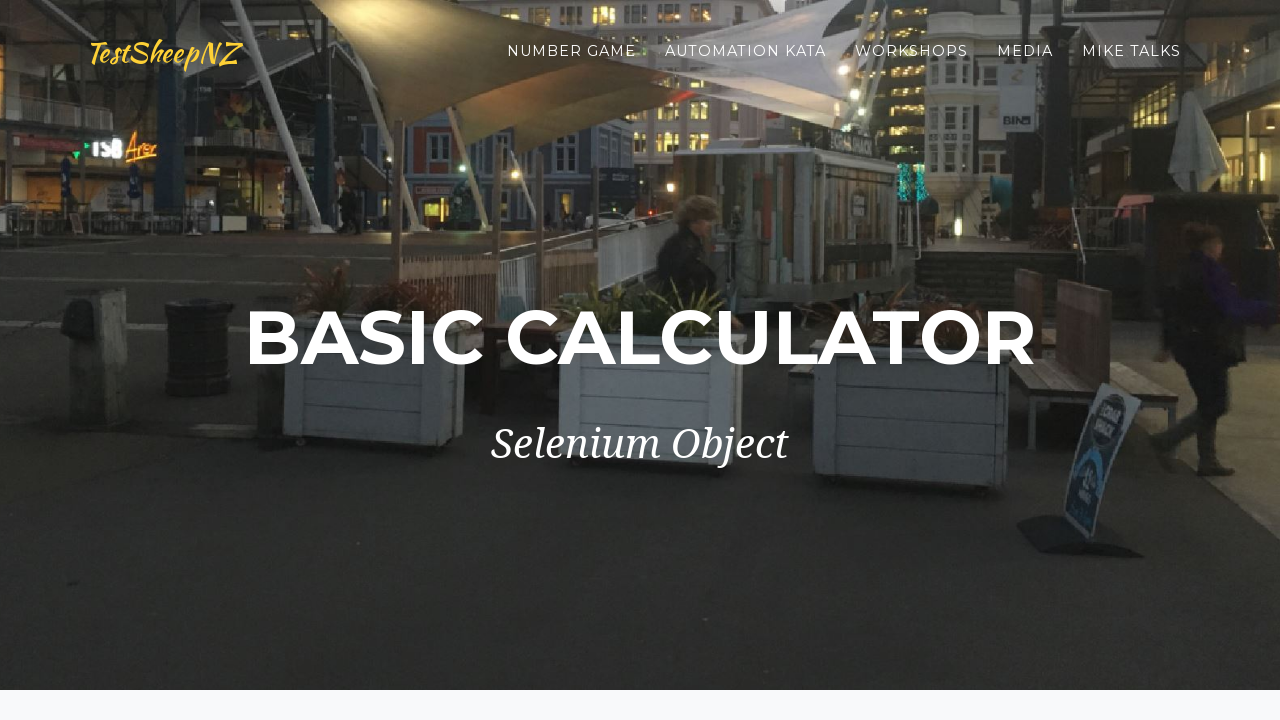

Selected build version 0 on #selectBuild
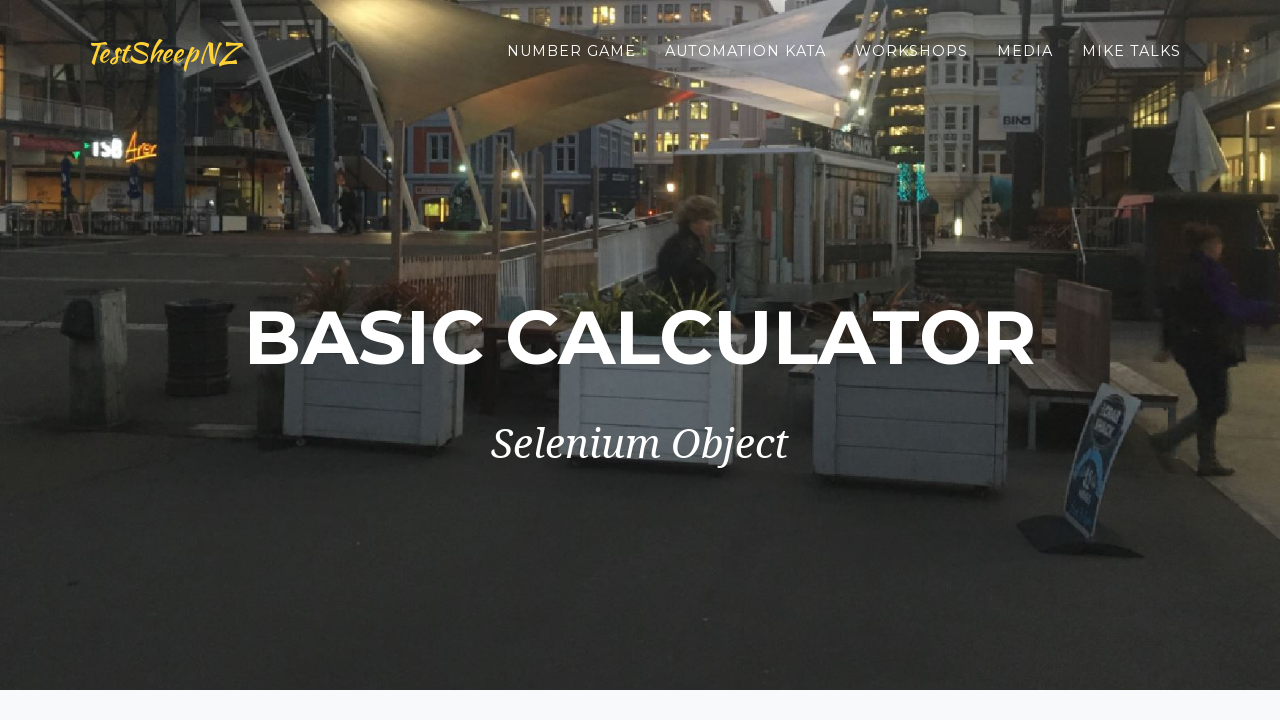

Filled first number field with '1' on #number1Field
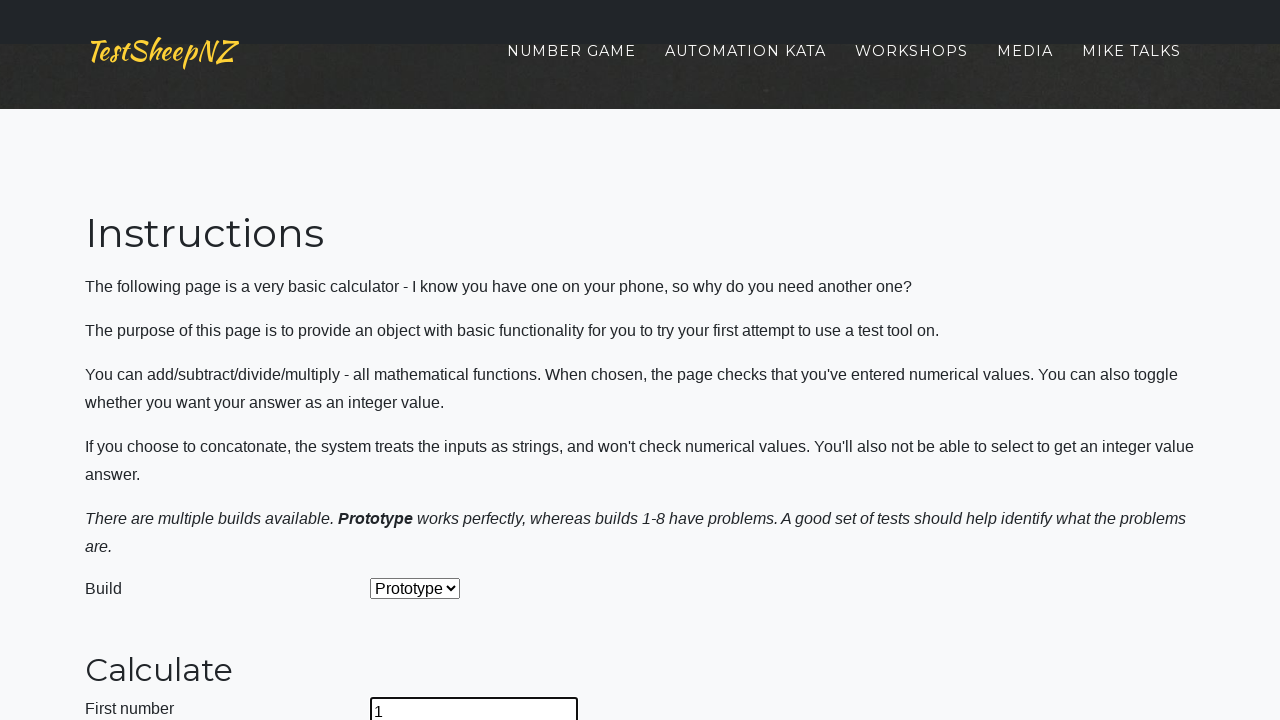

Filled second number field with '1' on #number2Field
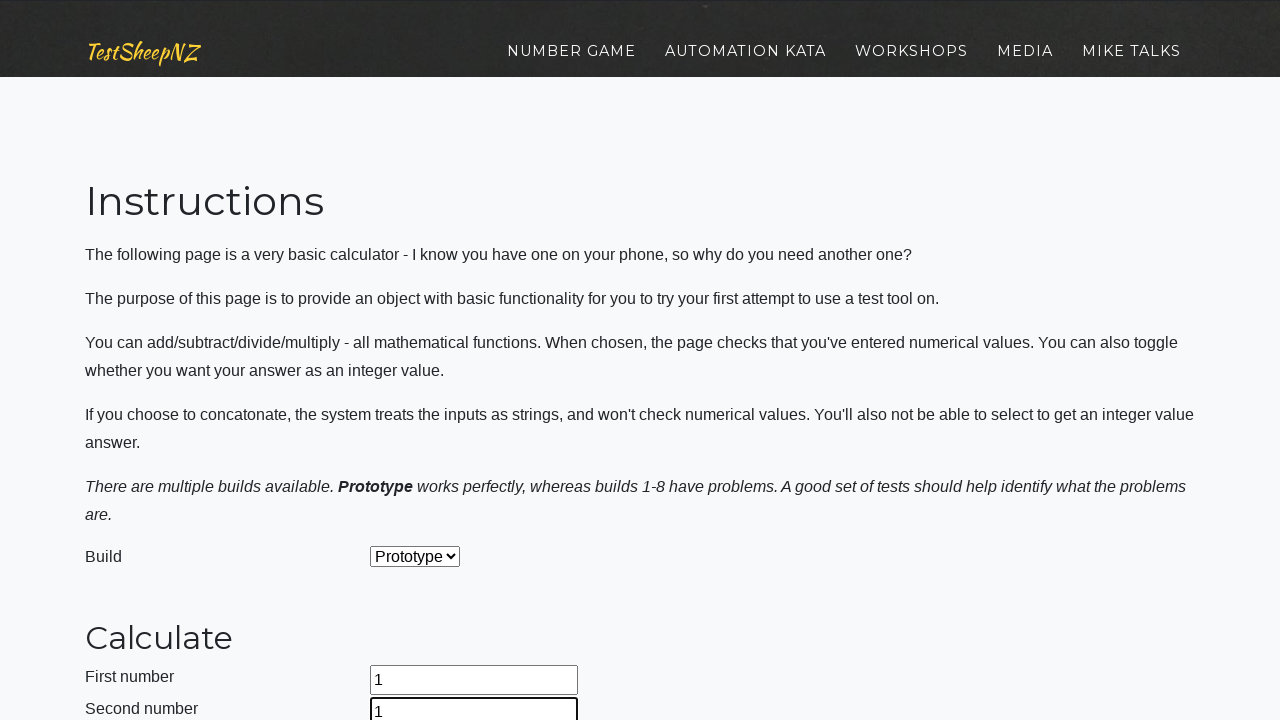

Selected multiplication operation on #selectOperationDropdown
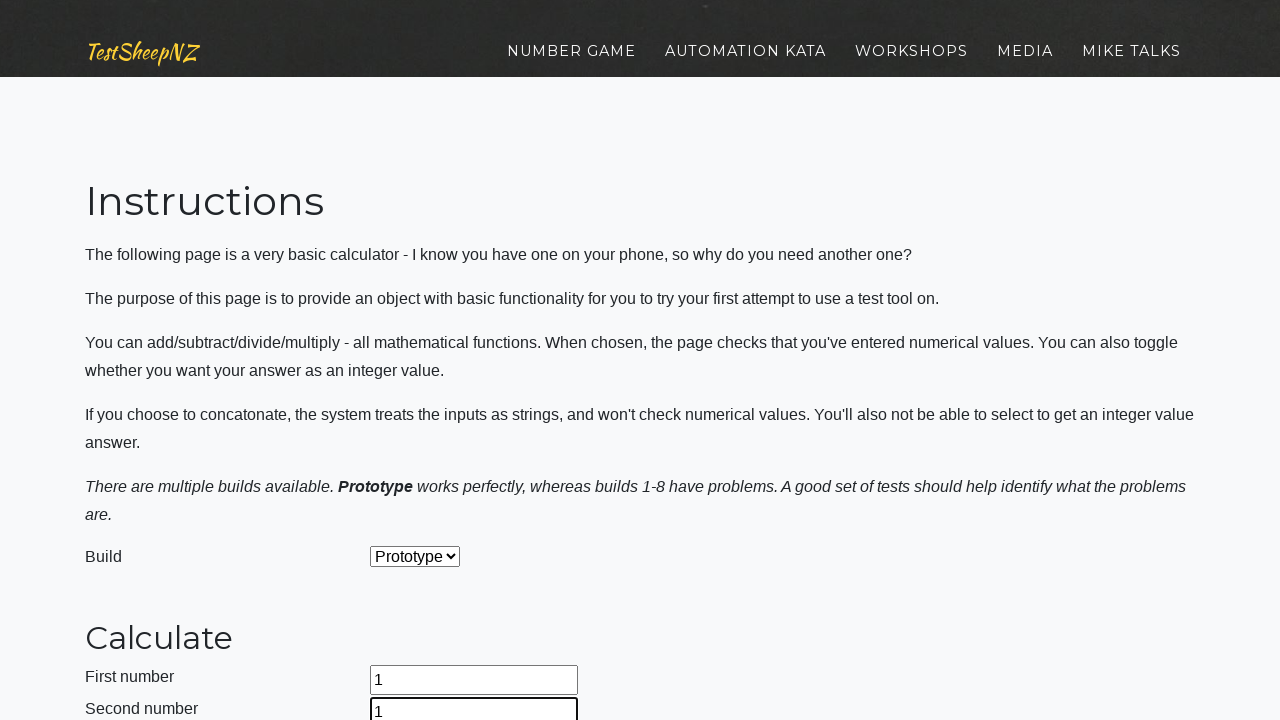

Clicked calculate button to perform 1*1 multiplication at (422, 361) on #calculateButton
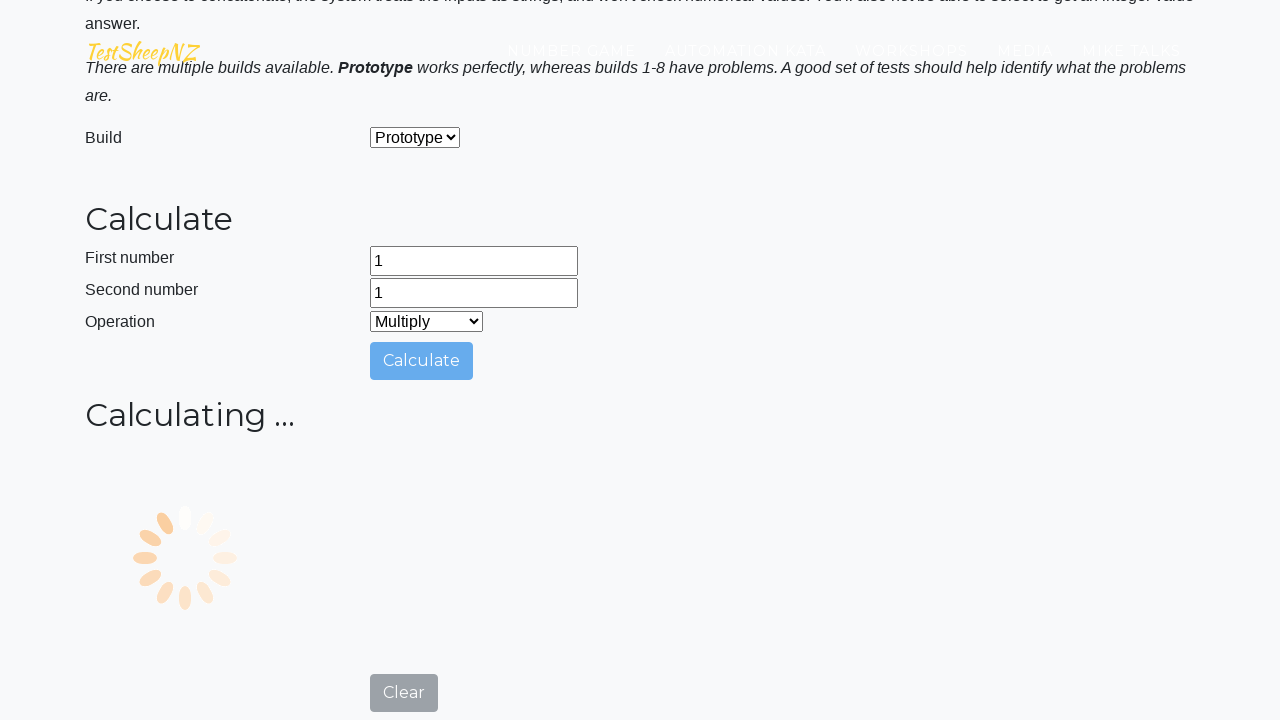

Enabled integer checkbox at (376, 428) on #integerSelect
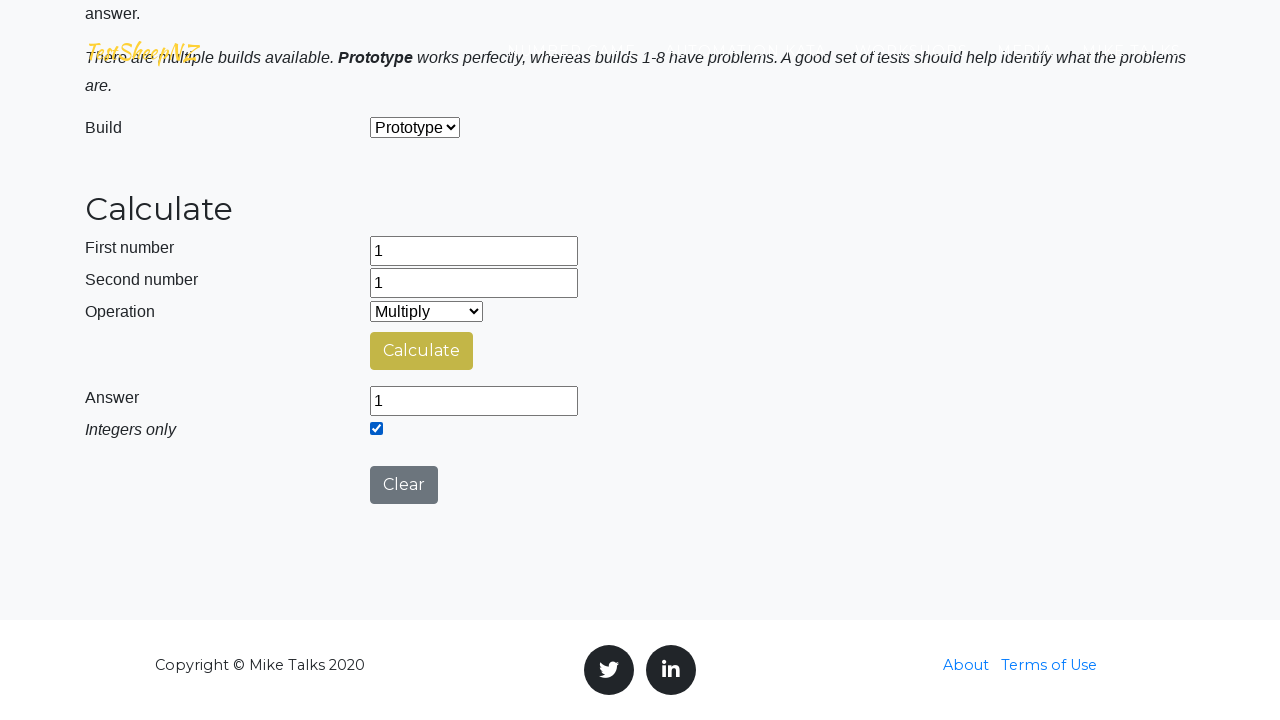

Clicked clear button to reset calculator at (404, 485) on #clearButton
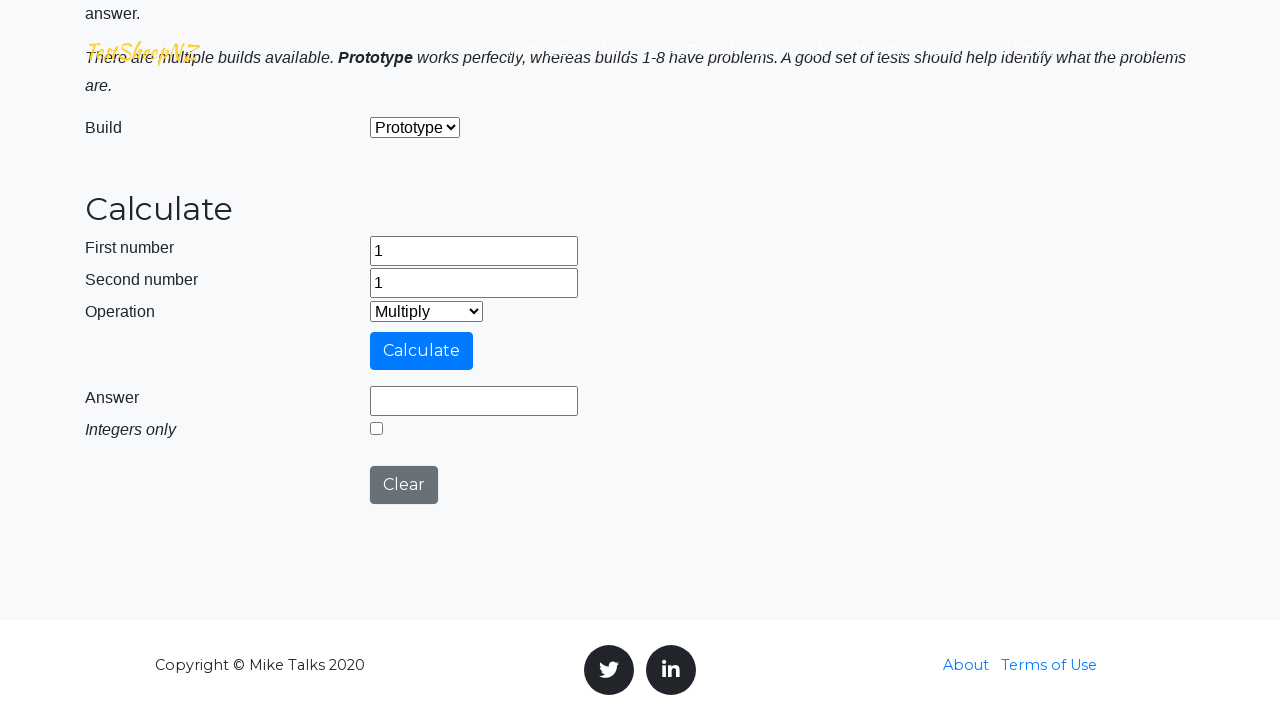

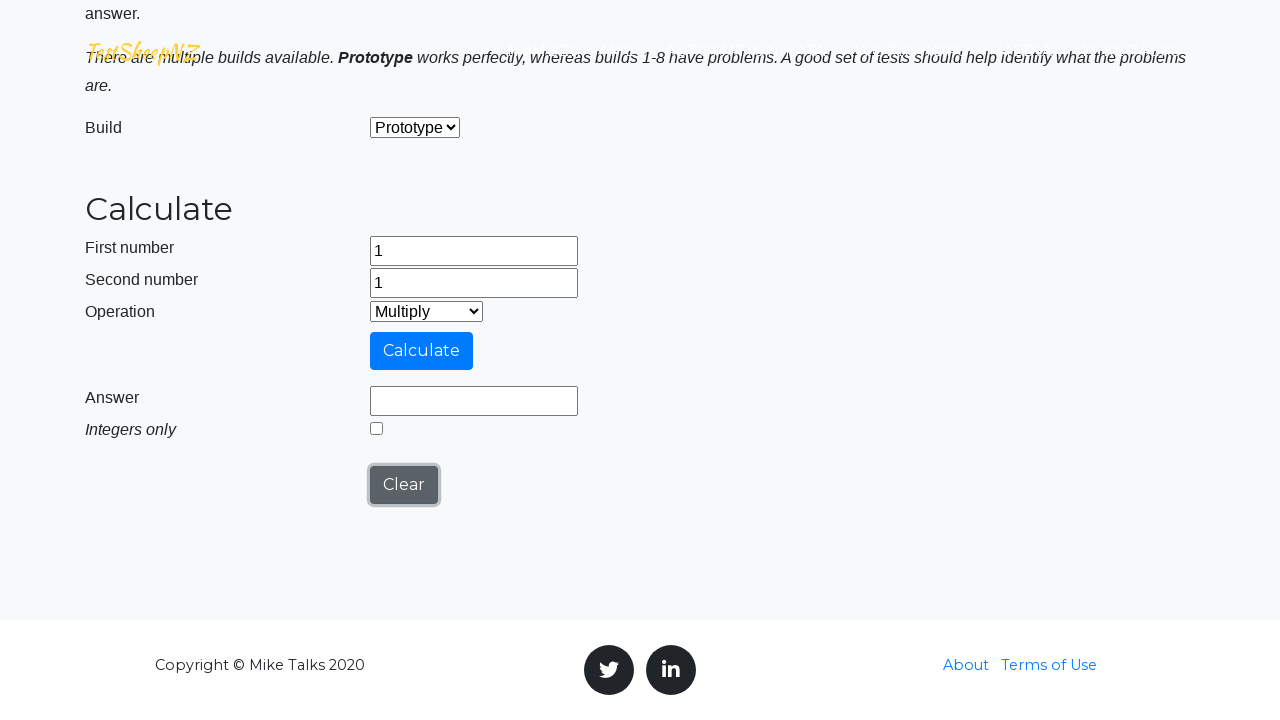